Tests drag and drop functionality on jQuery UI's droppable demo by dragging a source element and dropping it onto a target element within an iframe

Starting URL: https://jqueryui.com/droppable/

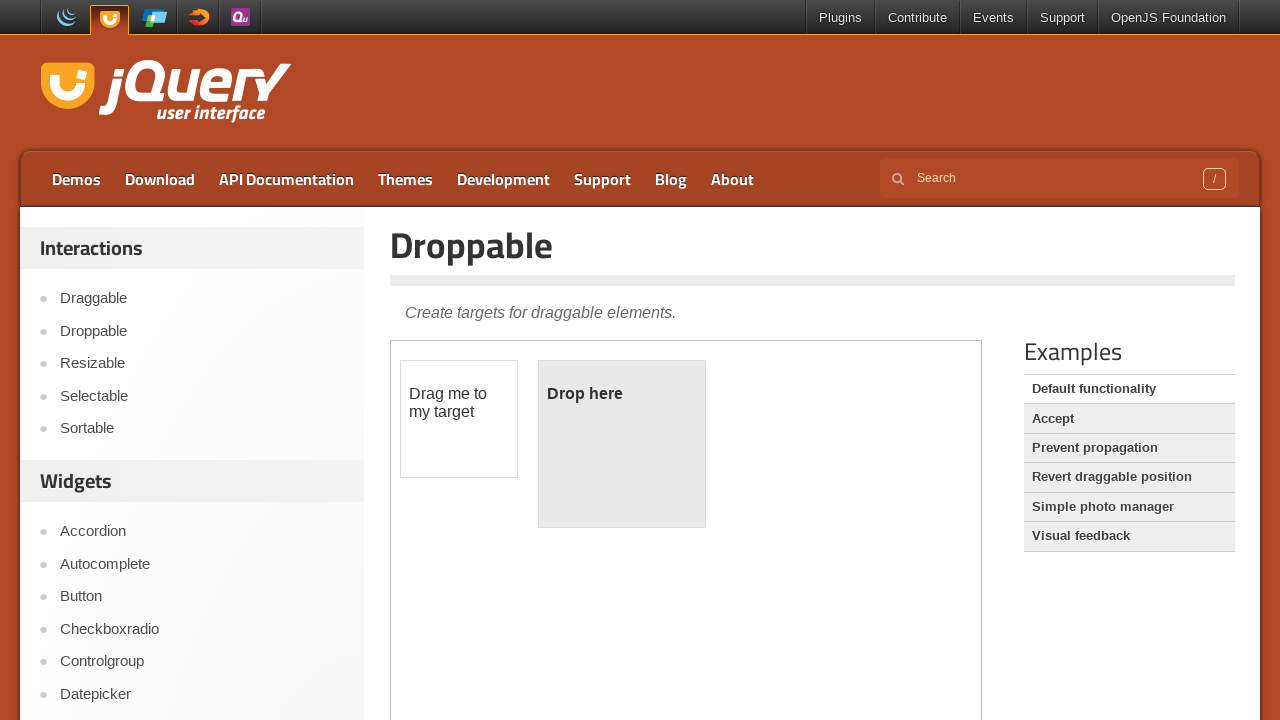

Located the demo iframe for drag and drop functionality
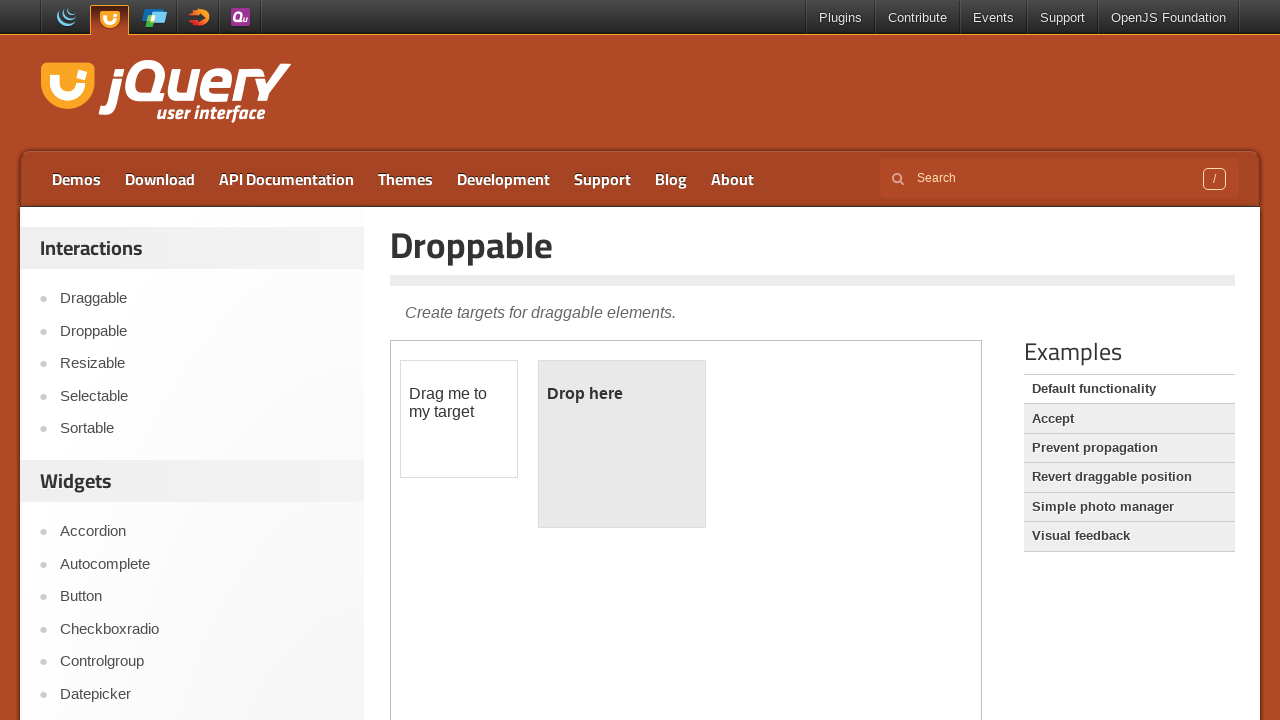

Located the draggable source element within the iframe
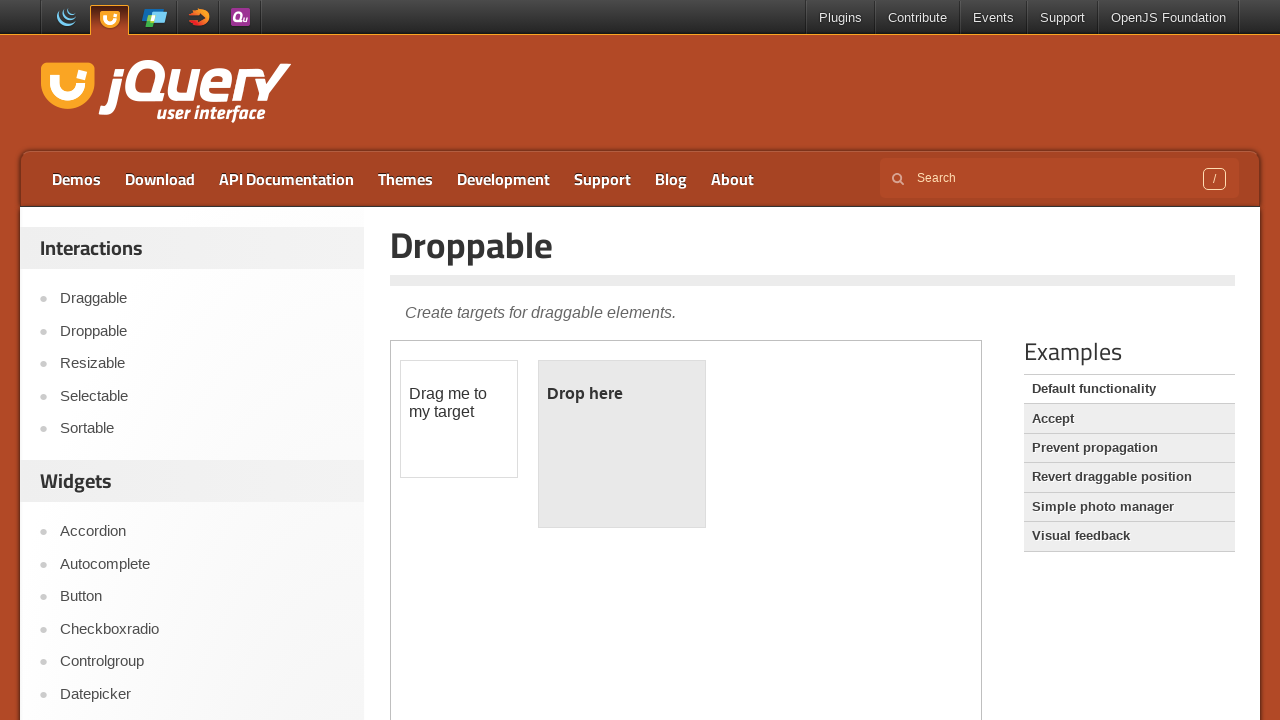

Located the droppable target element within the iframe
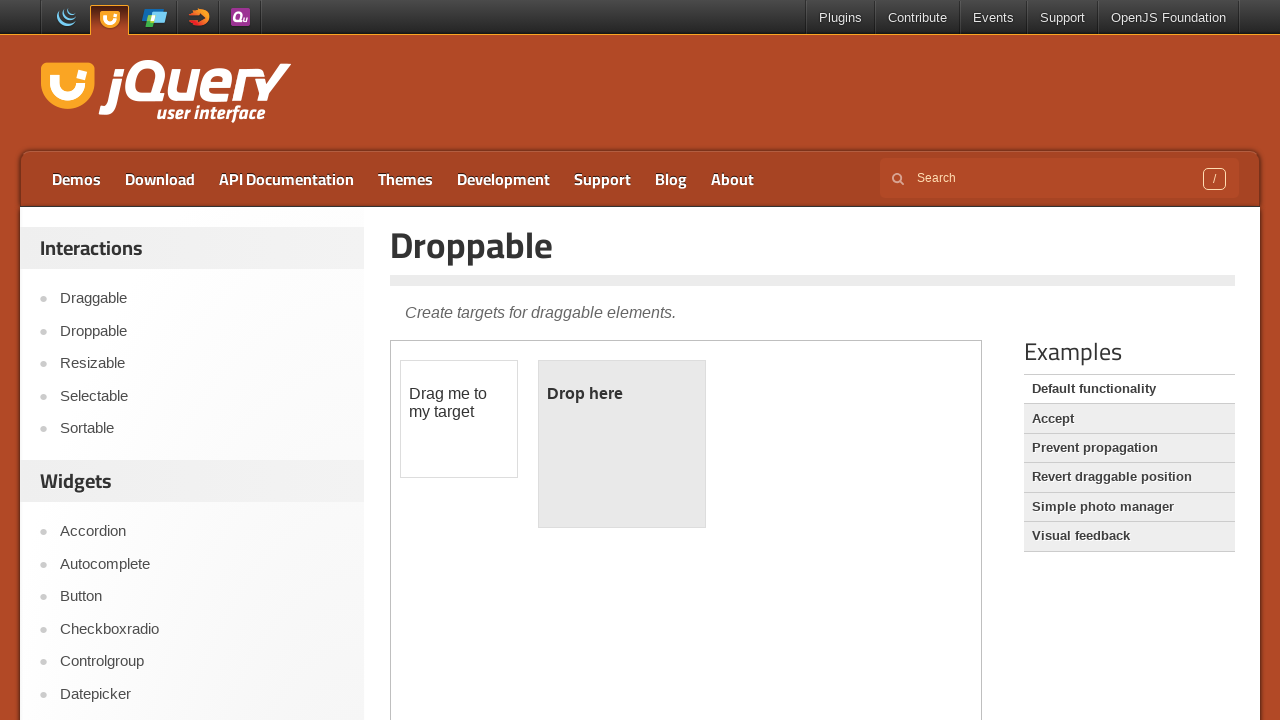

Dragged source element and dropped it onto target element at (622, 444)
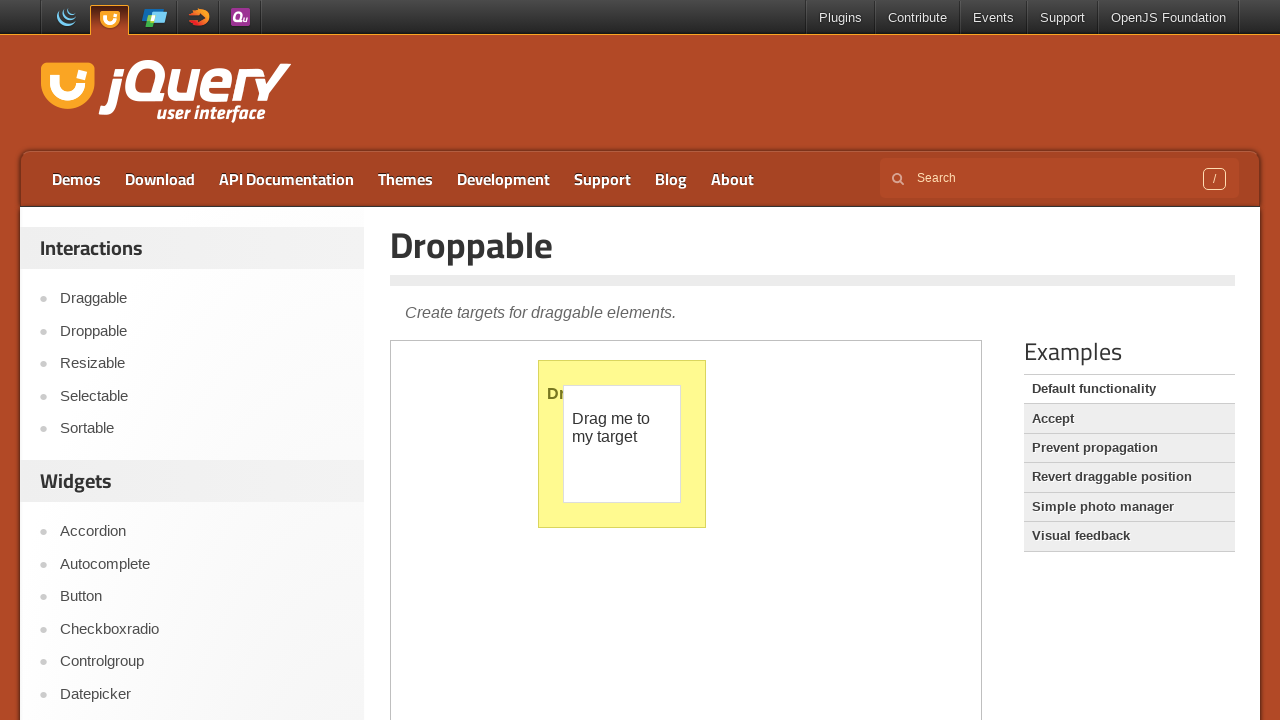

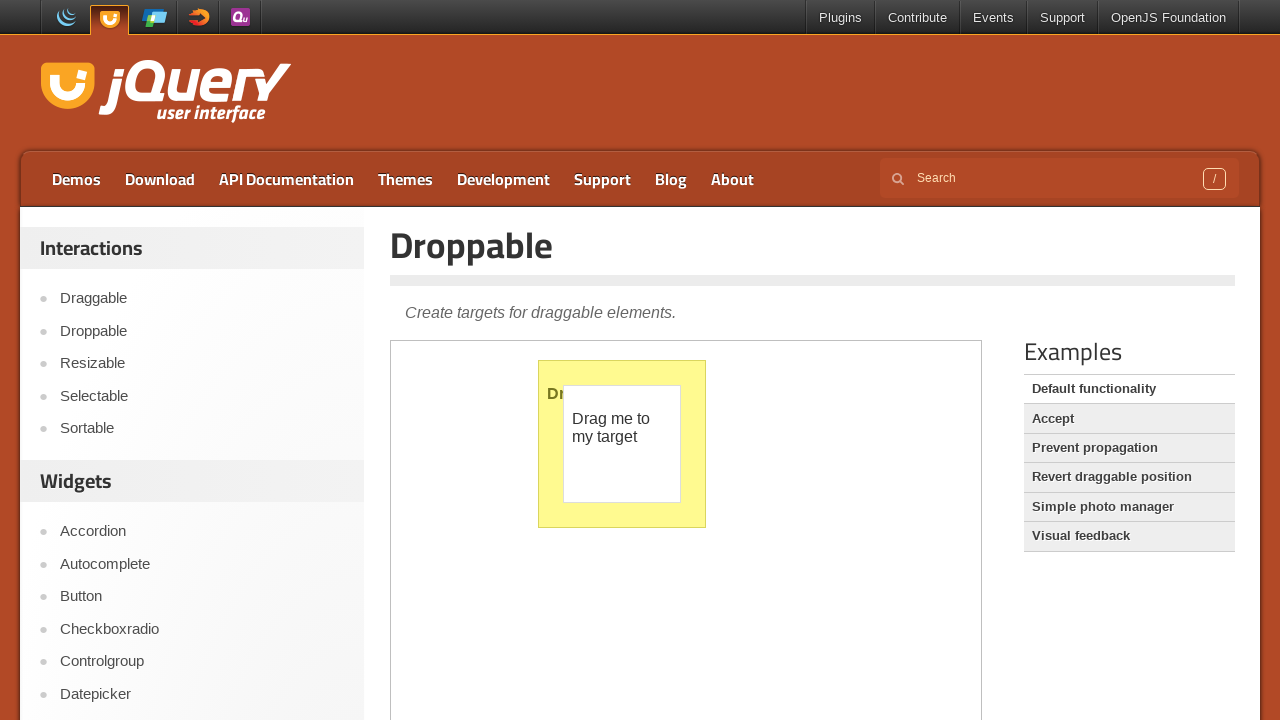